Tests various form interactions on Salesforce login page including filling fields, clearing them, clicking links, and navigating back

Starting URL: https://login.salesforce.com

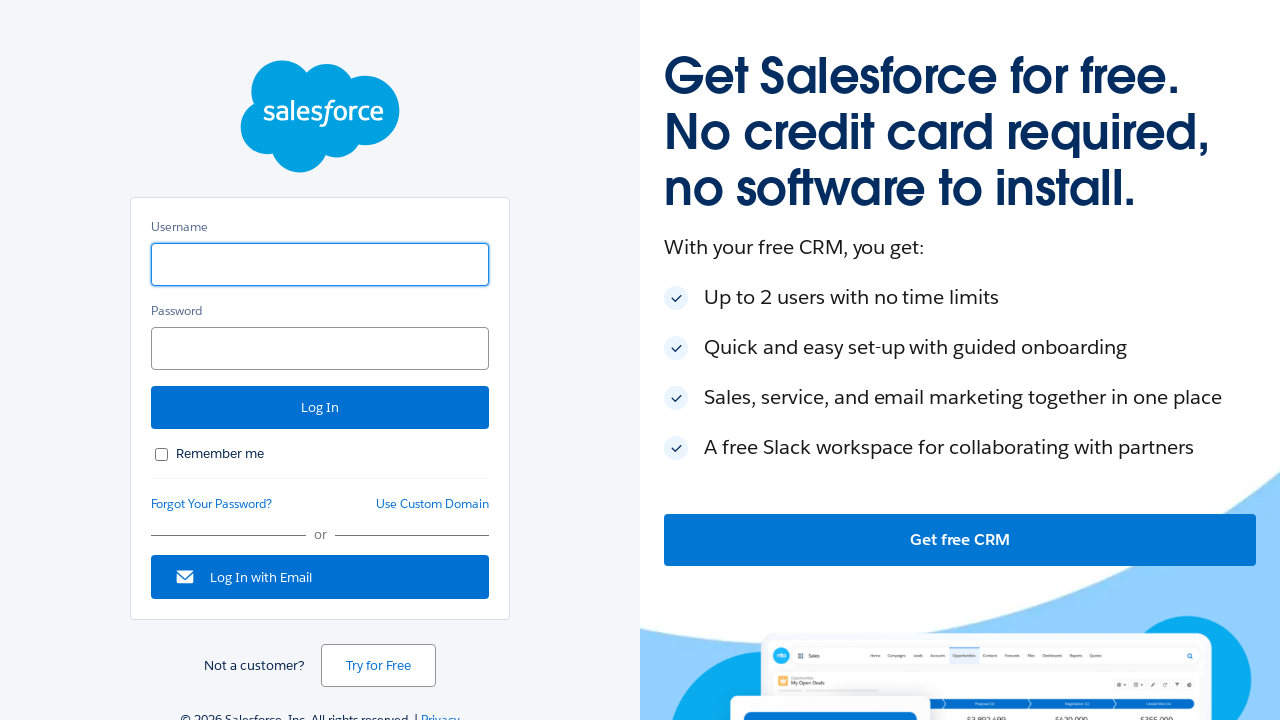

Filled username field with 'Test1' on .username
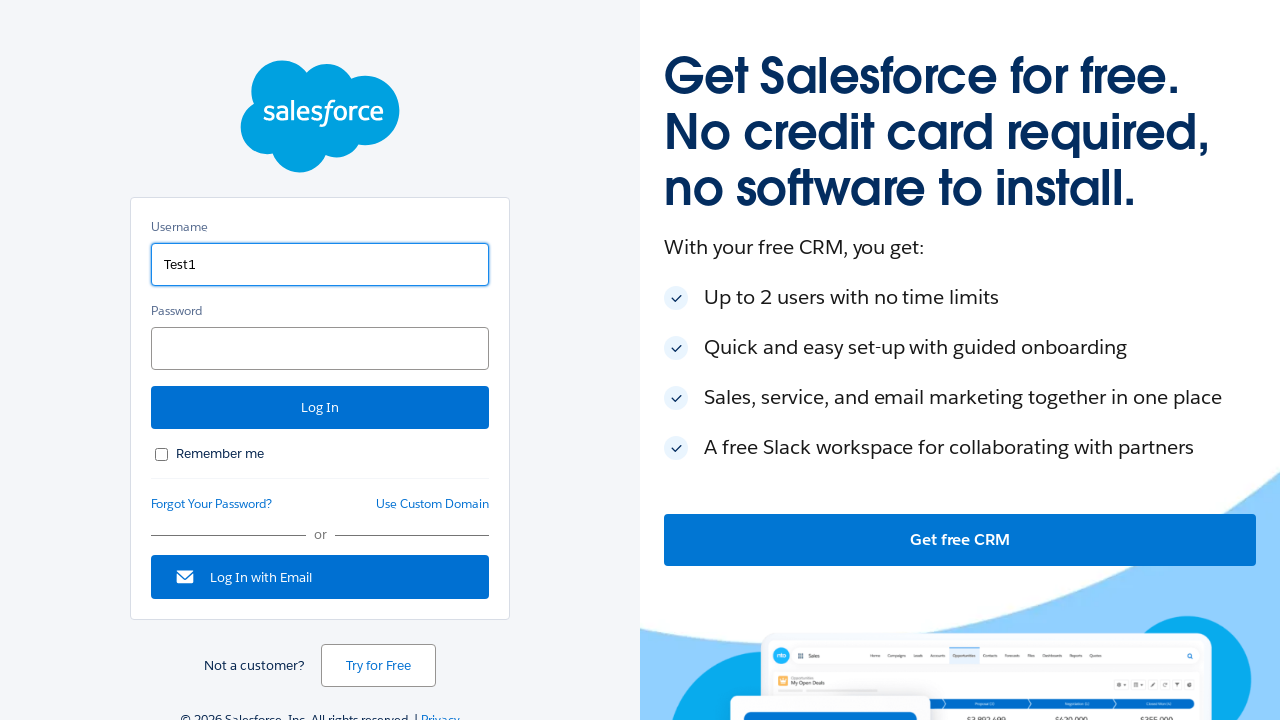

Filled password field with '1234' on #password
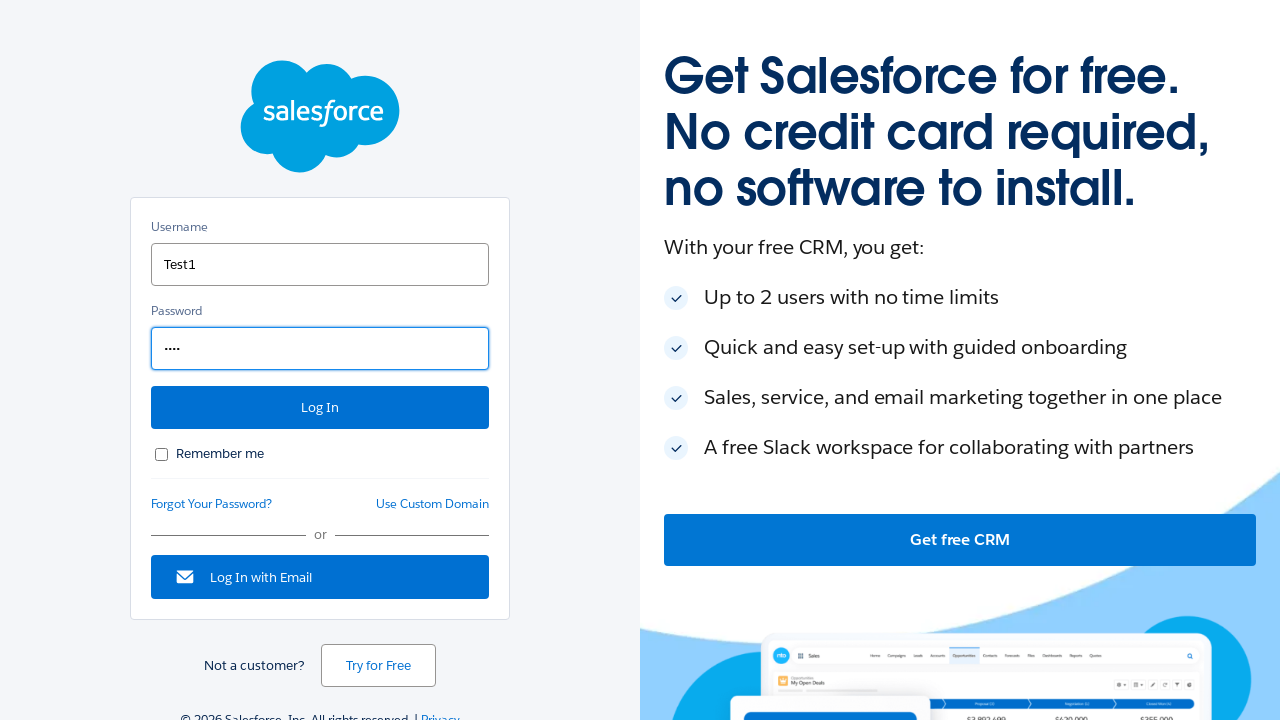

Cleared password field on #password
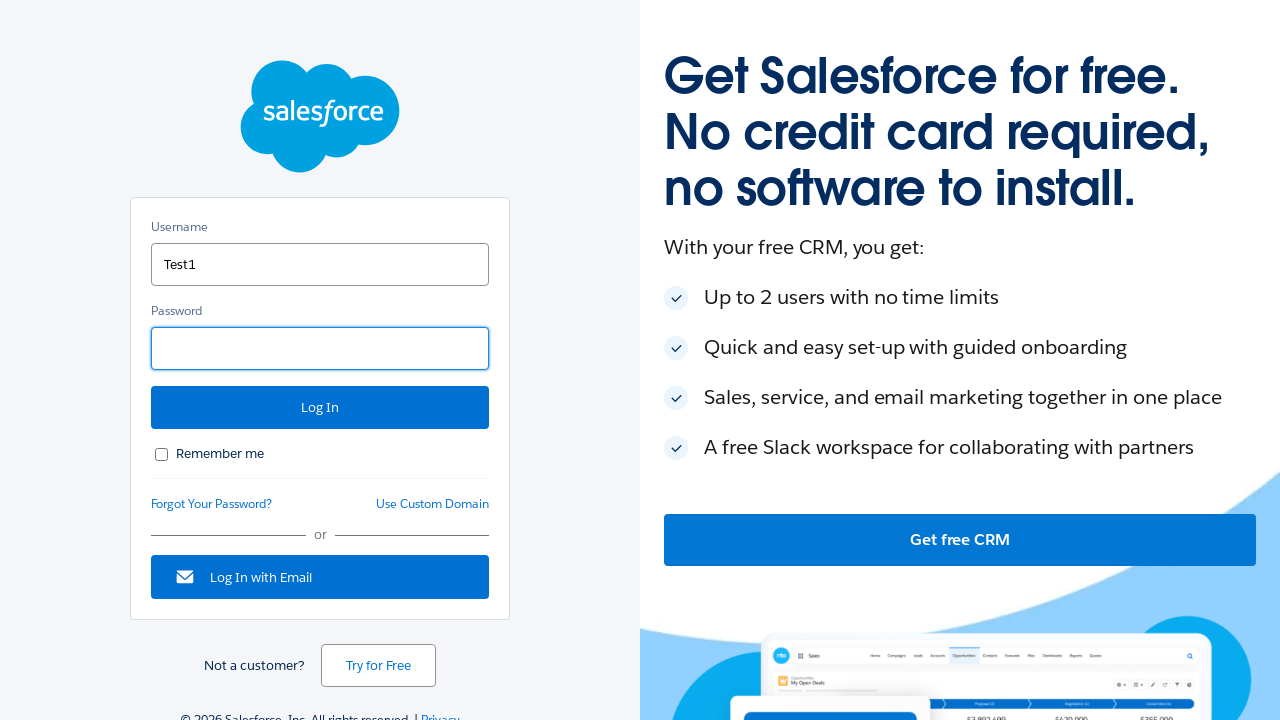

Cleared username field on .username
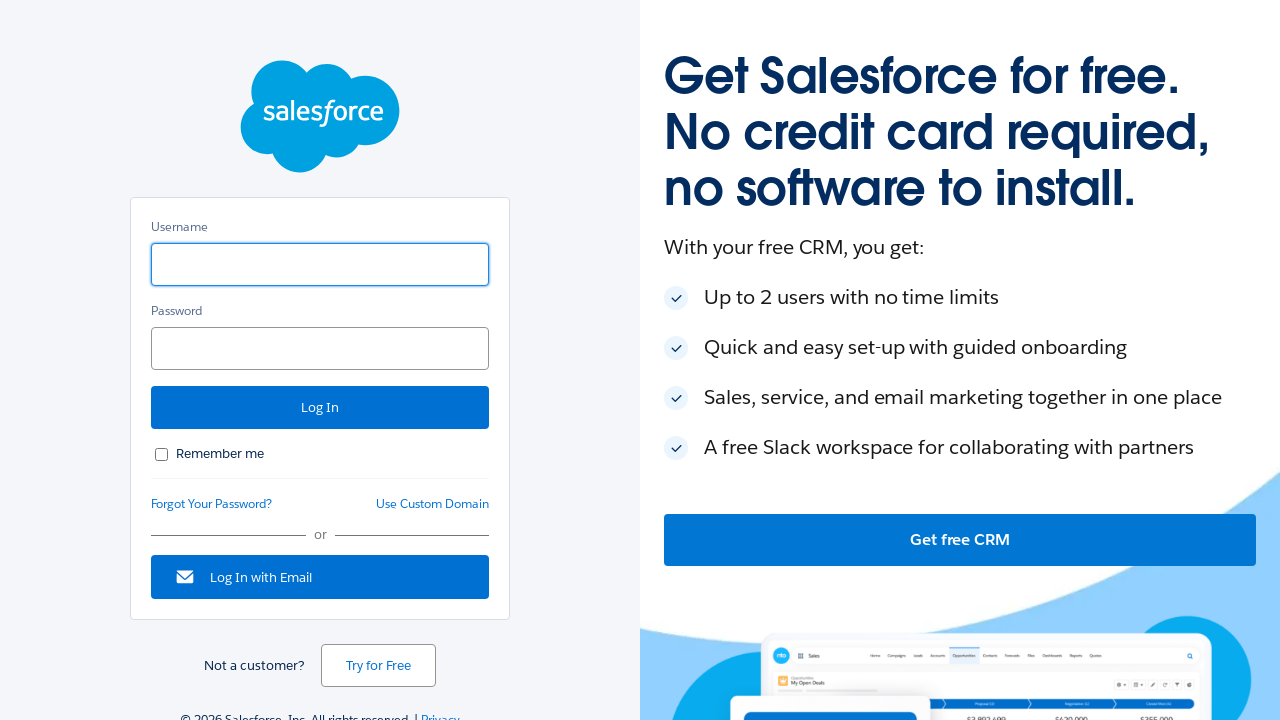

Clicked 'Forgot Your Password?' link at (212, 504) on text=Forgot Your Password?
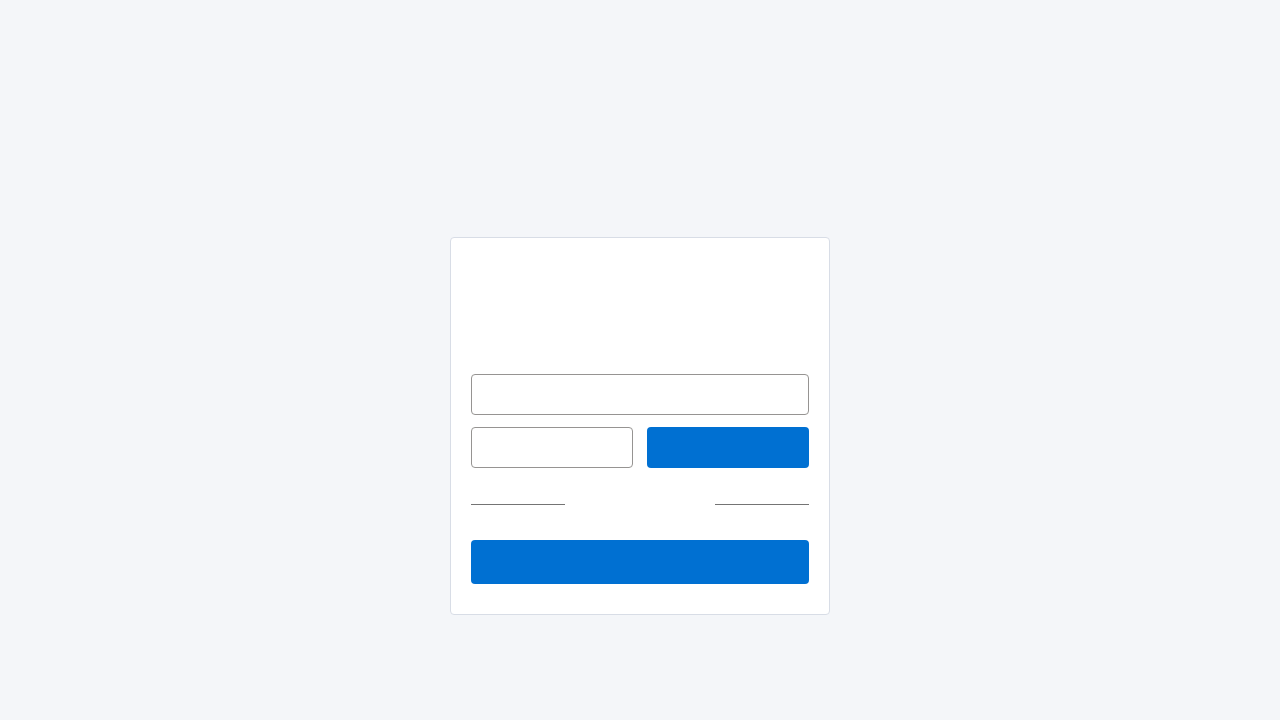

Clicked cancel button to return to login page at (552, 454) on input[name='cancel']
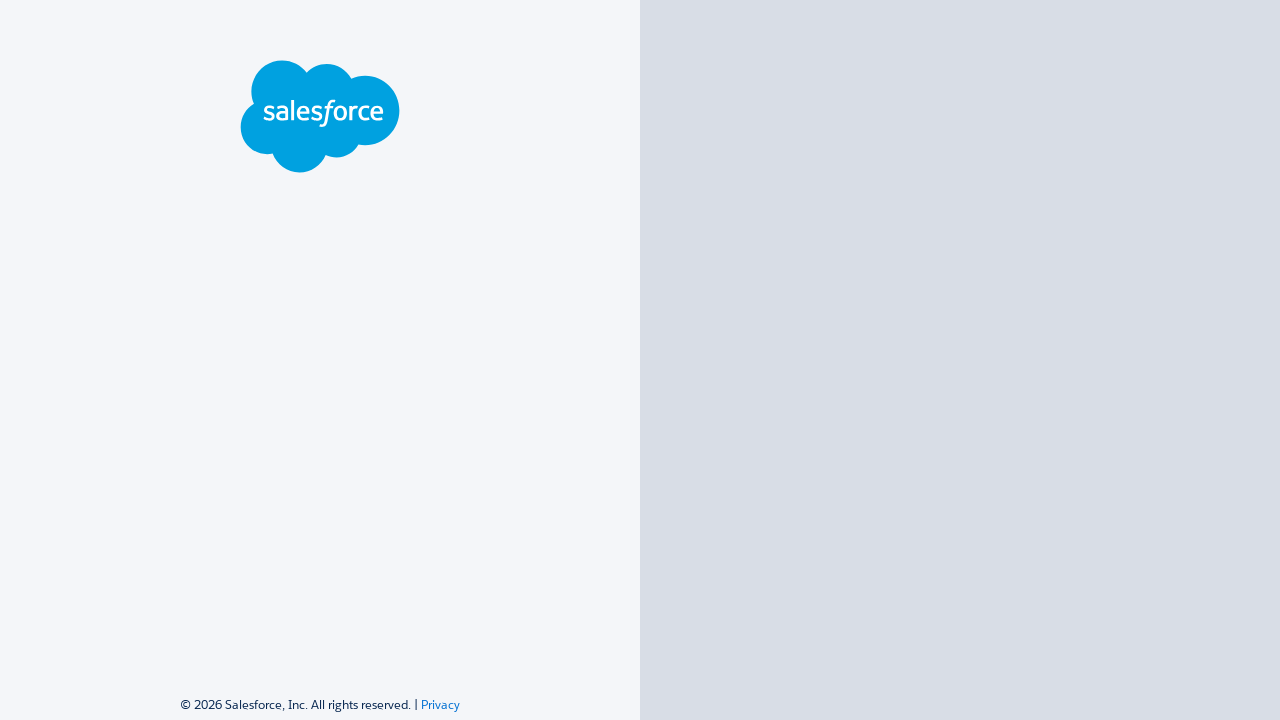

Filled username field with 'Test2' on .username
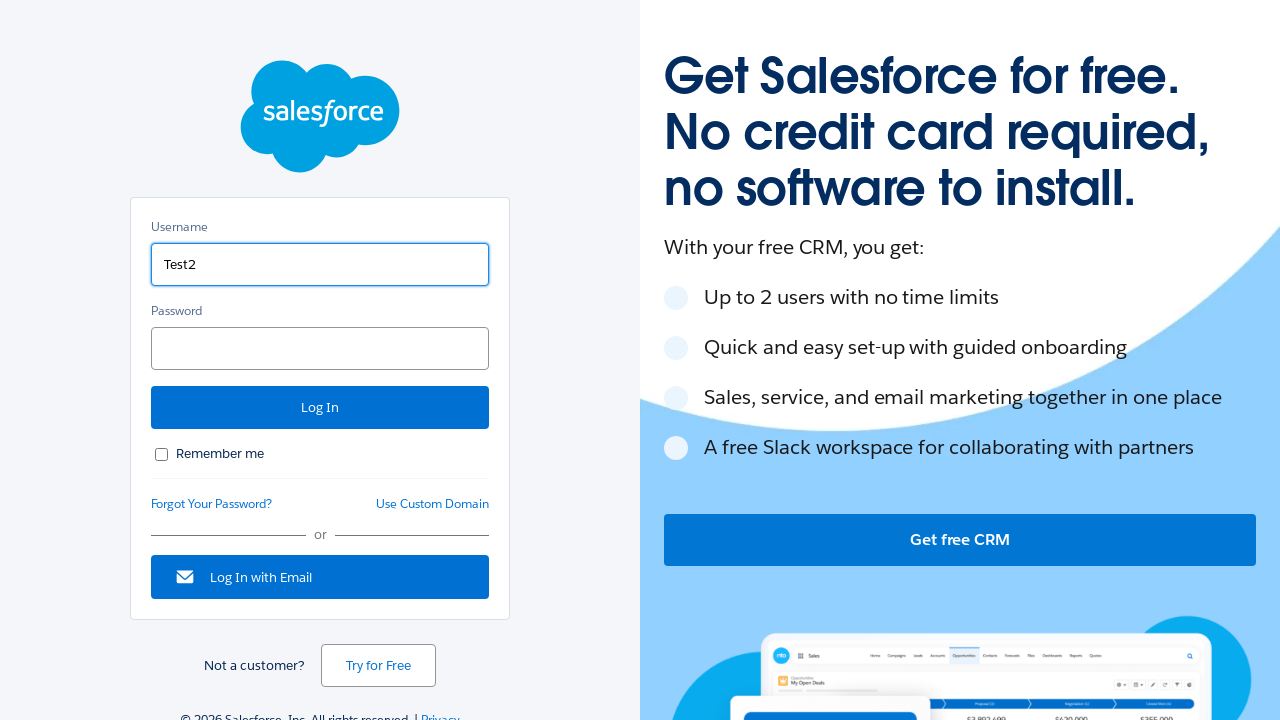

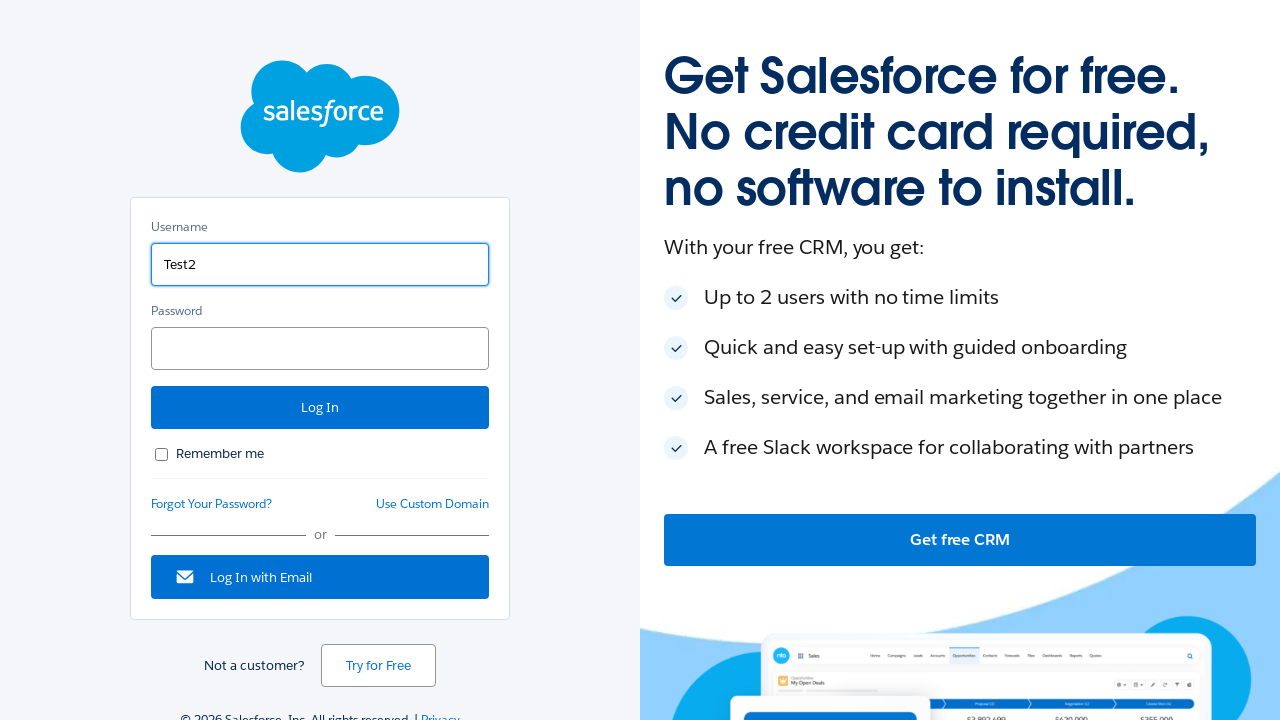